Navigates to Flipkart homepage and waits for the page to load. This is a basic page load verification test.

Starting URL: https://www.flipkart.com

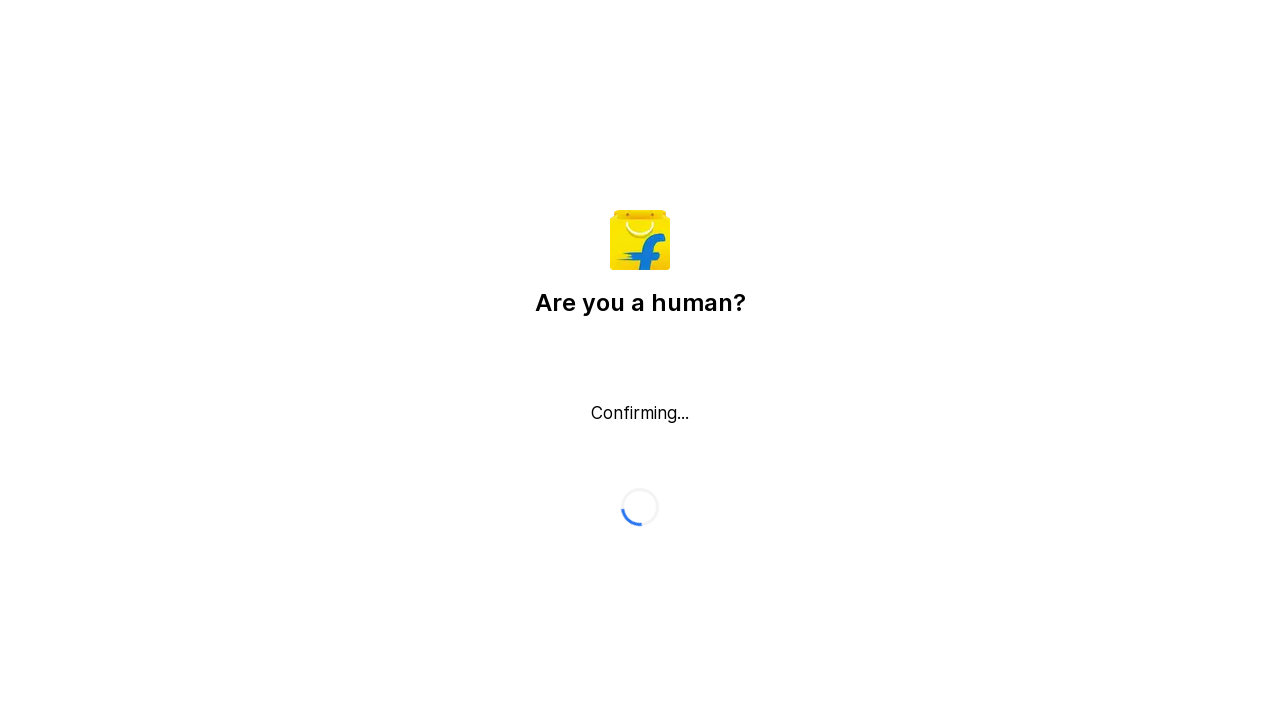

Navigated to Flipkart homepage
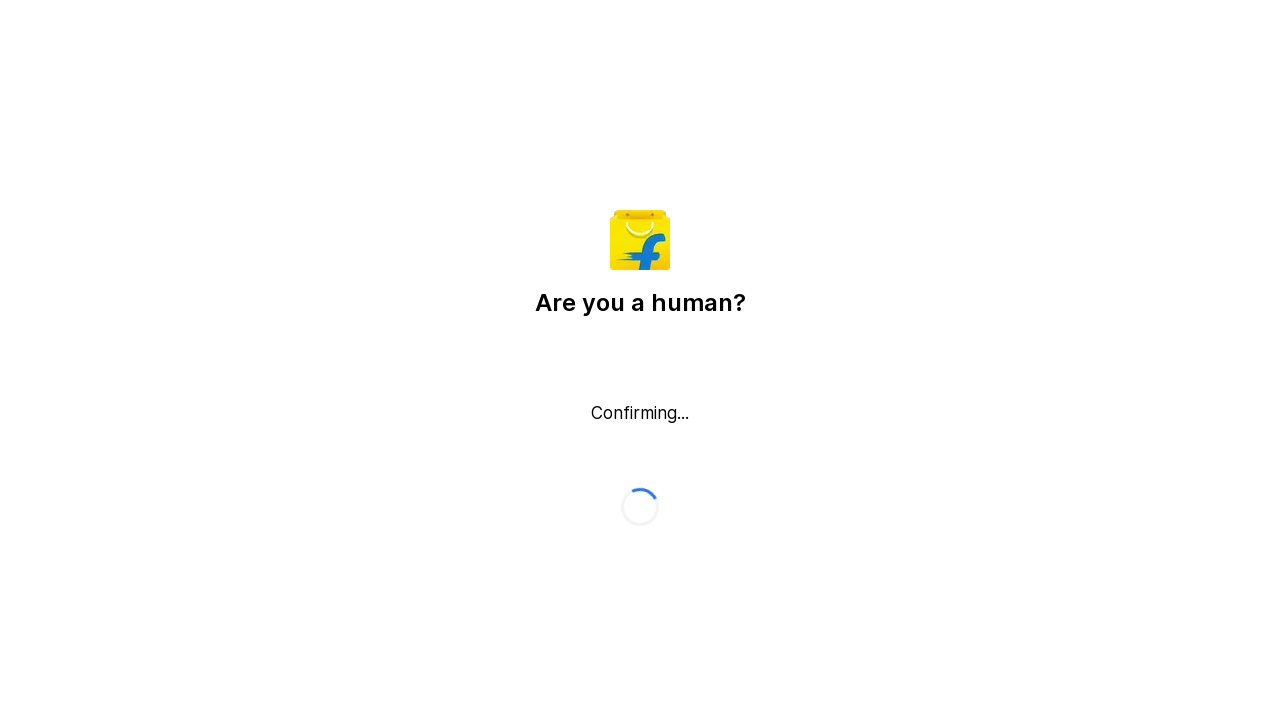

Page DOM content loaded
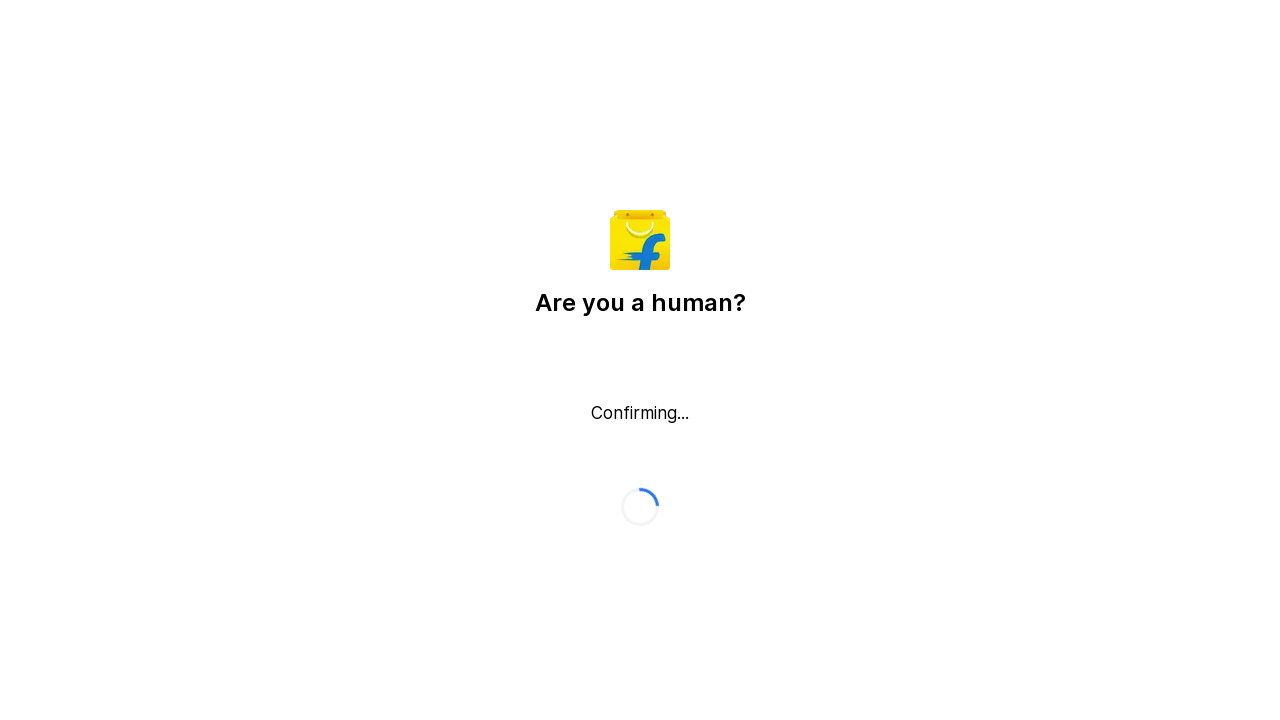

Body element loaded, page fully rendered
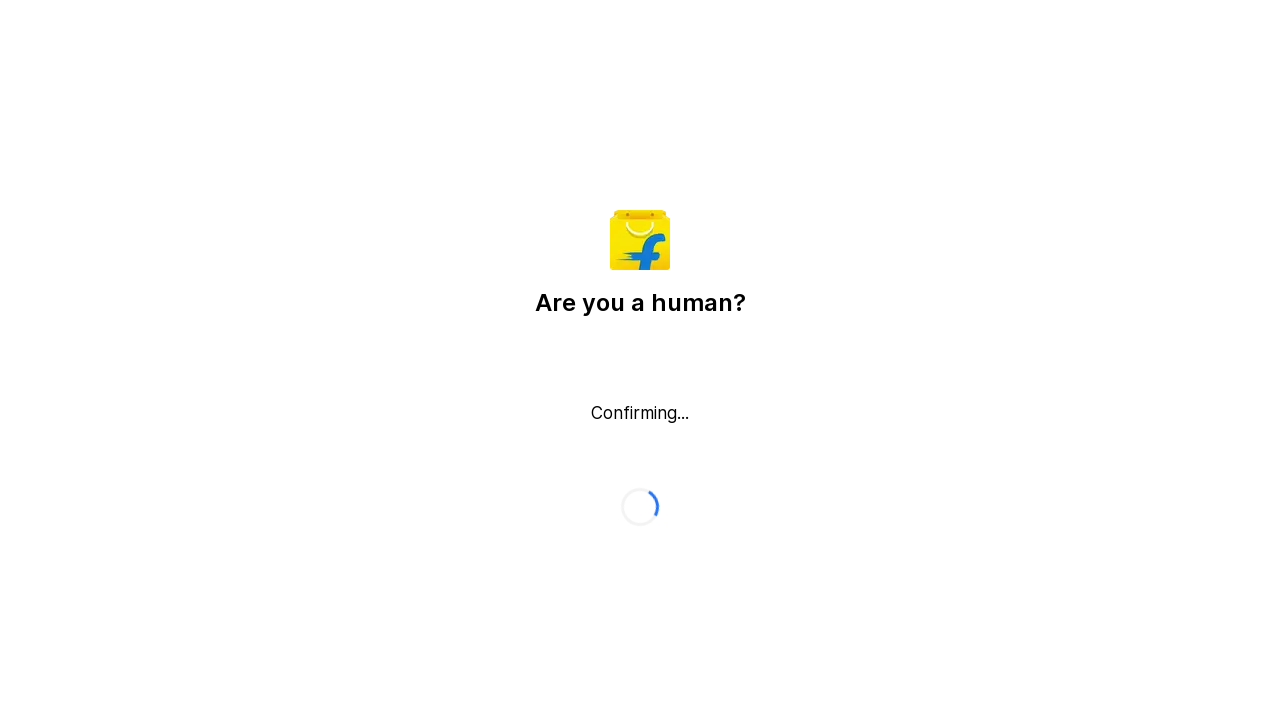

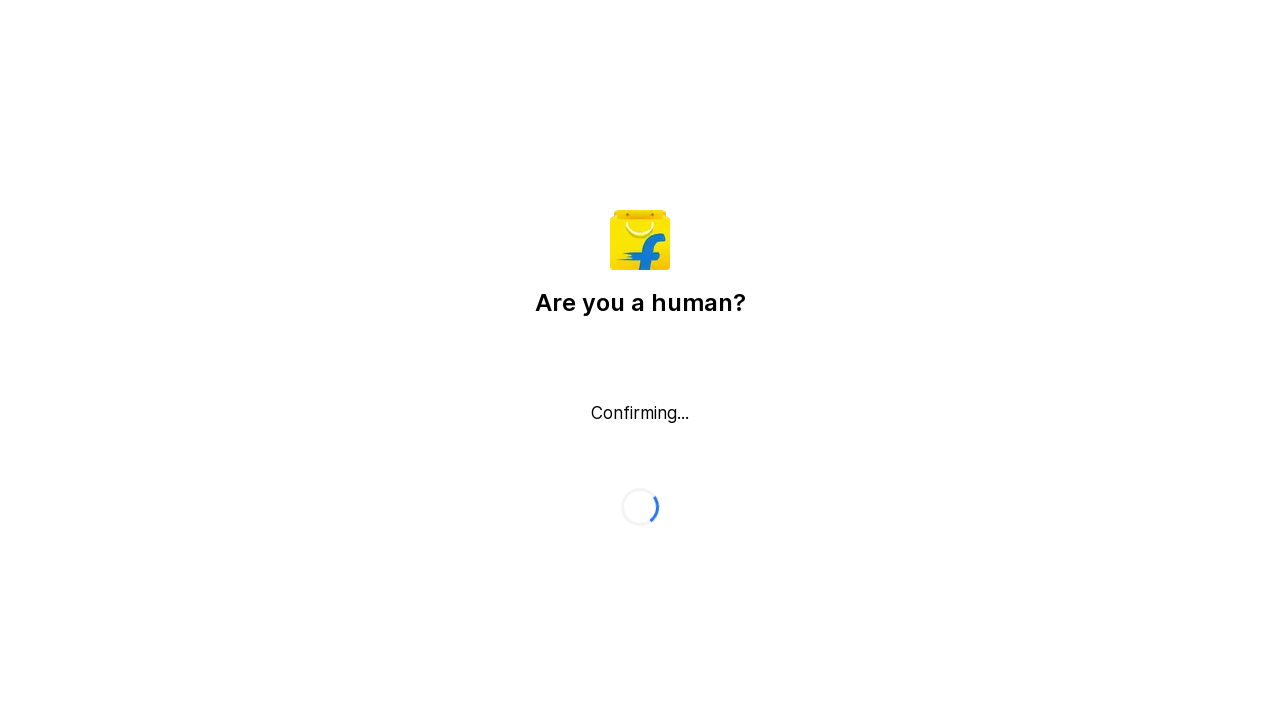